Tests adding another todo item to the sample todo application by entering text and submitting

Starting URL: https://lambdatest.github.io/sample-todo-app/

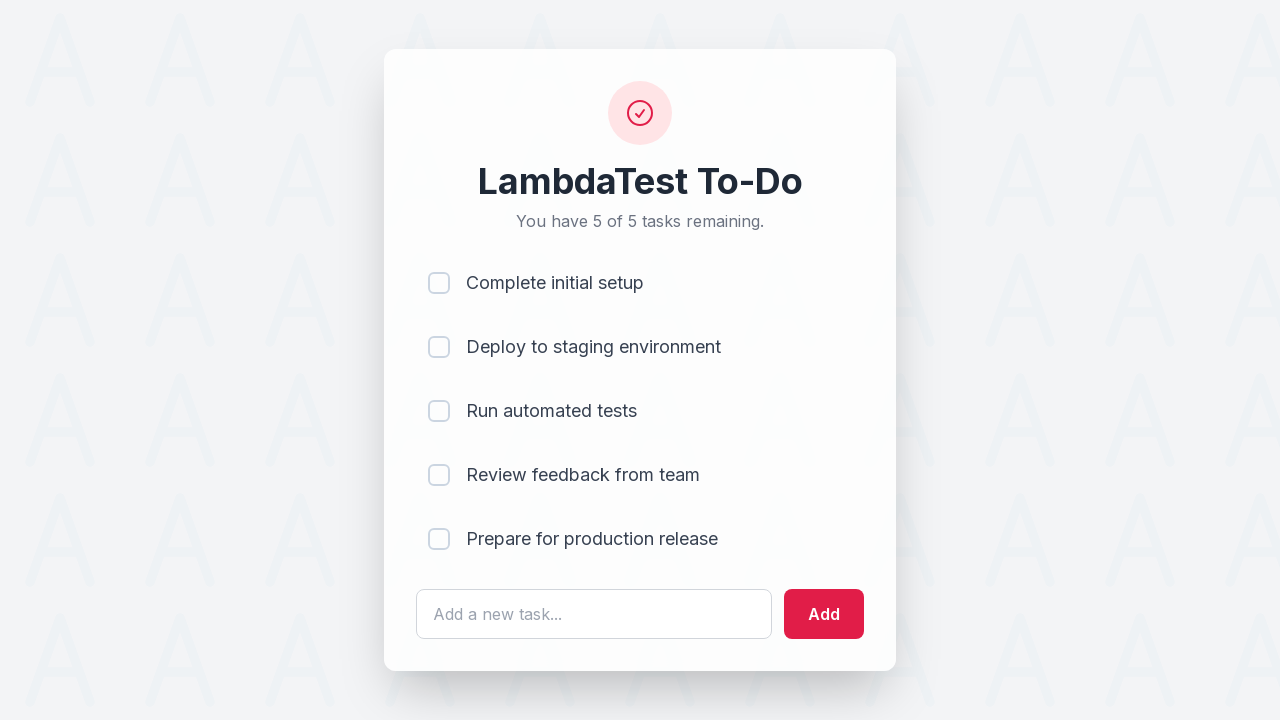

Filled todo input field with 'Learn Playwright' on #sampletodotext
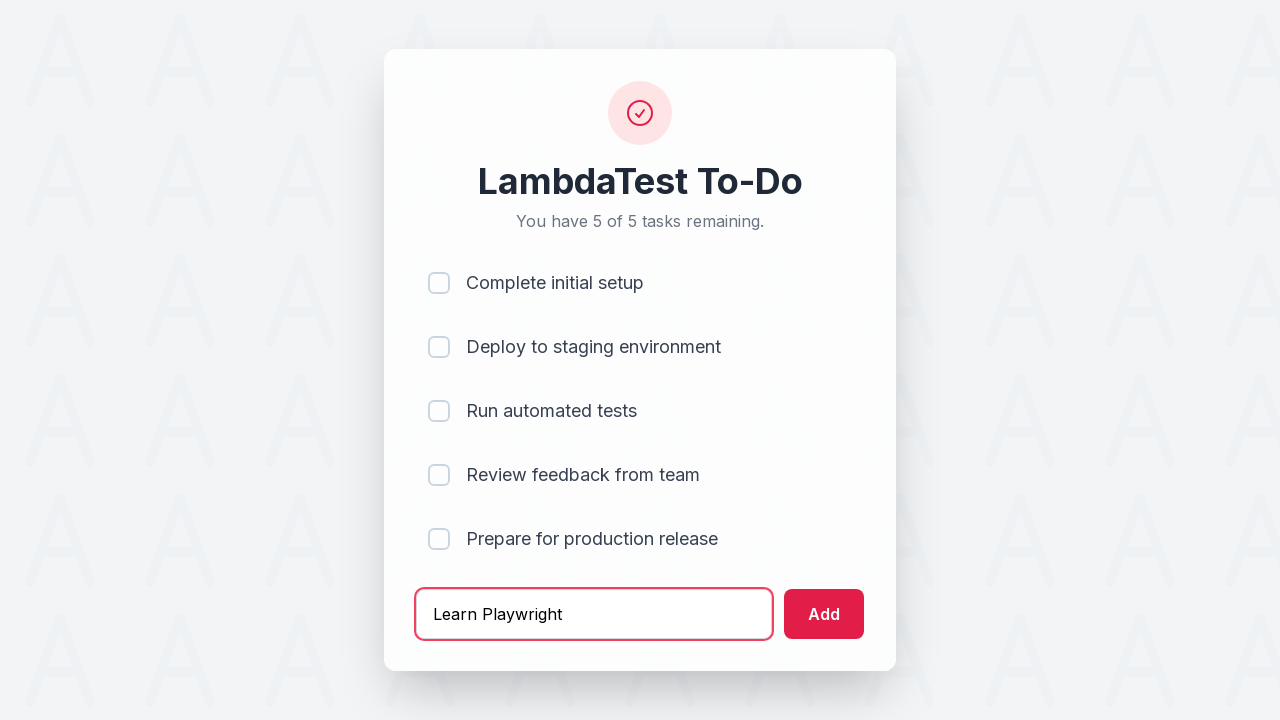

Pressed Enter to submit new todo item on #sampletodotext
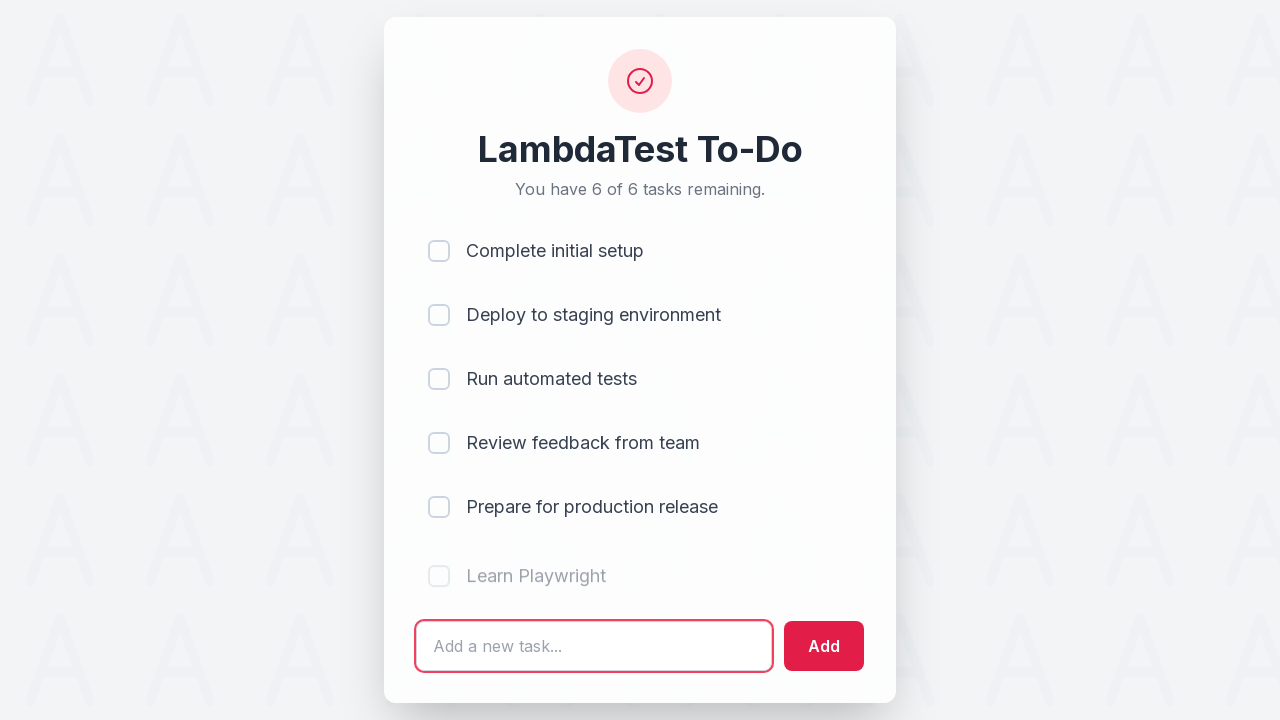

New todo item appeared in the list
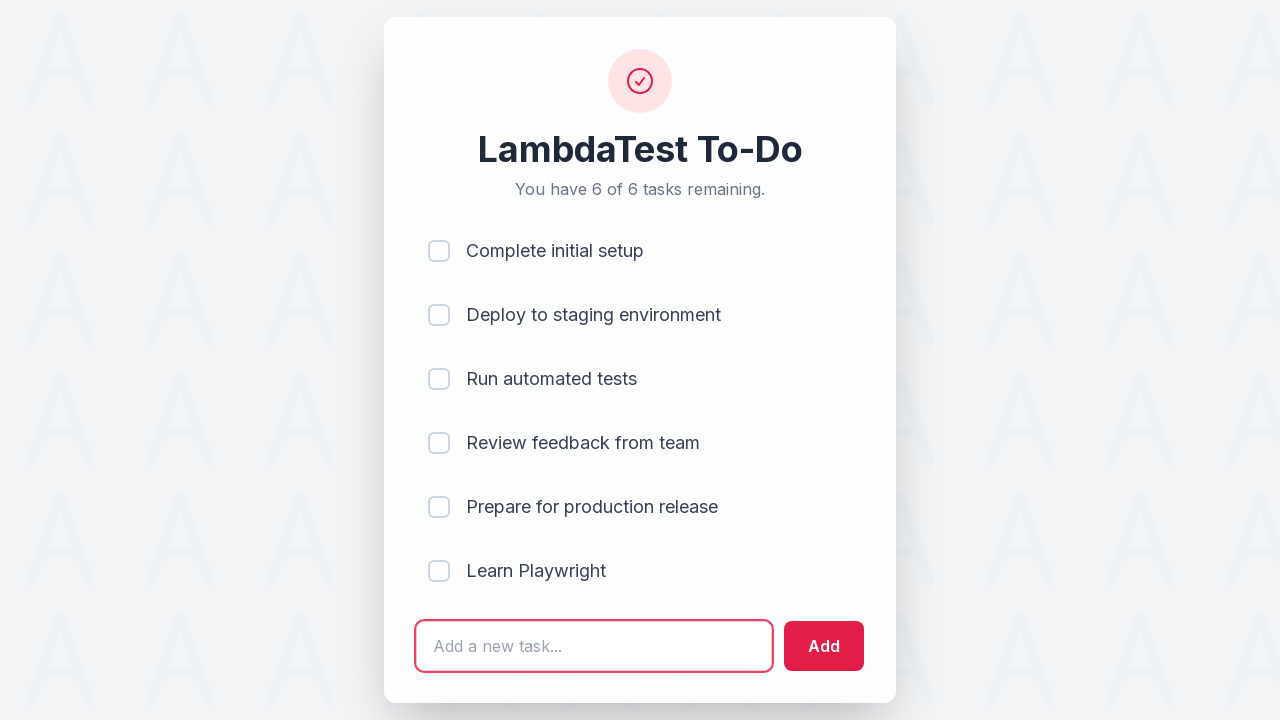

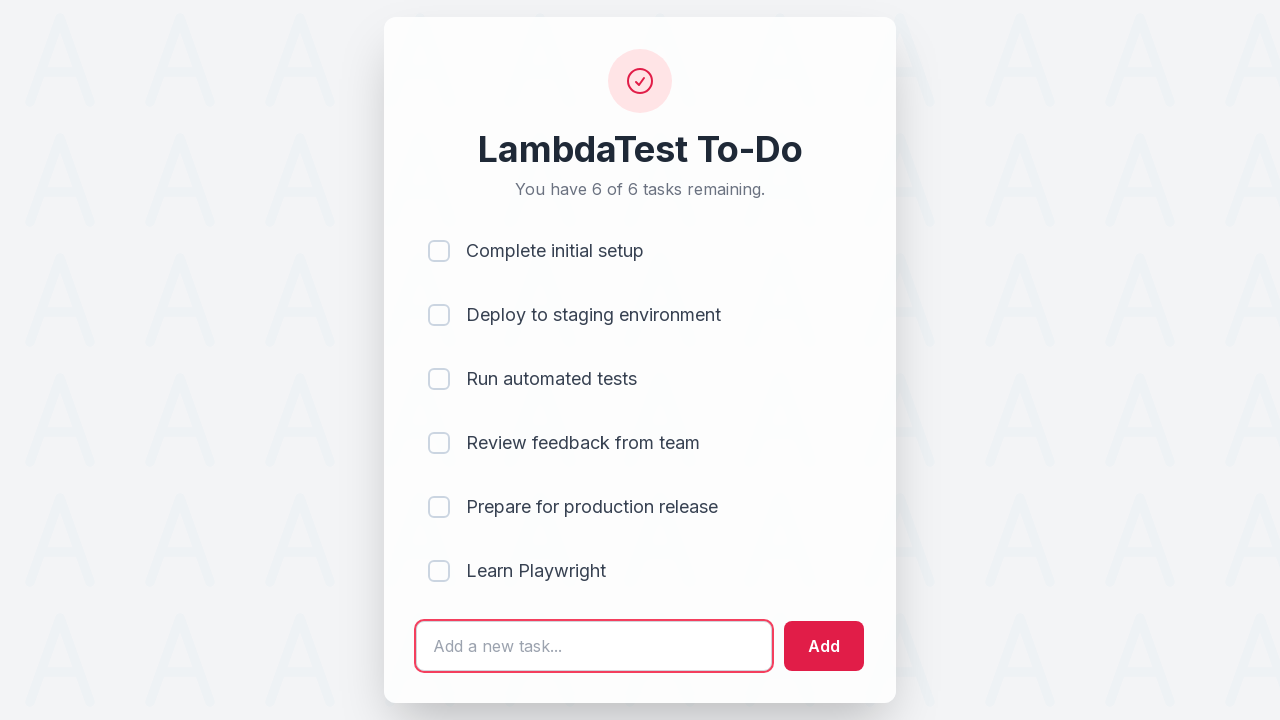